Tests adding todo items by creating two items and verifying they appear in the list

Starting URL: https://demo.playwright.dev/todomvc

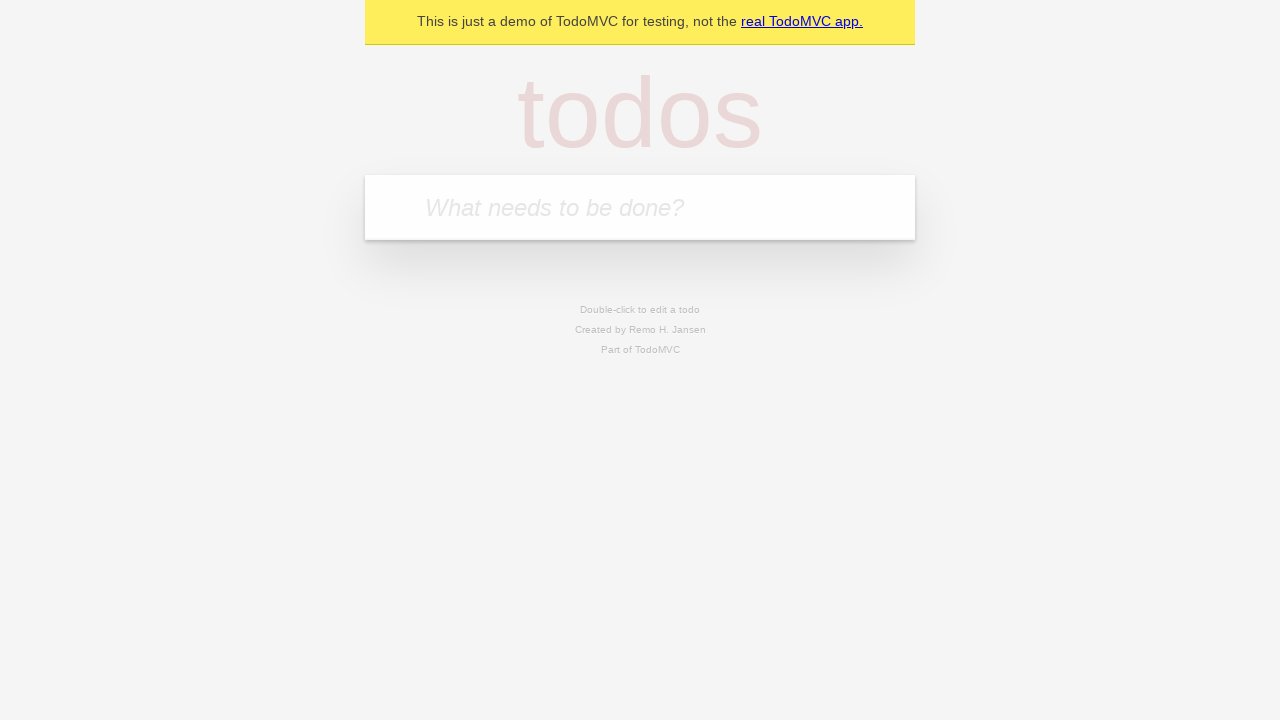

Located the 'What needs to be done?' input field
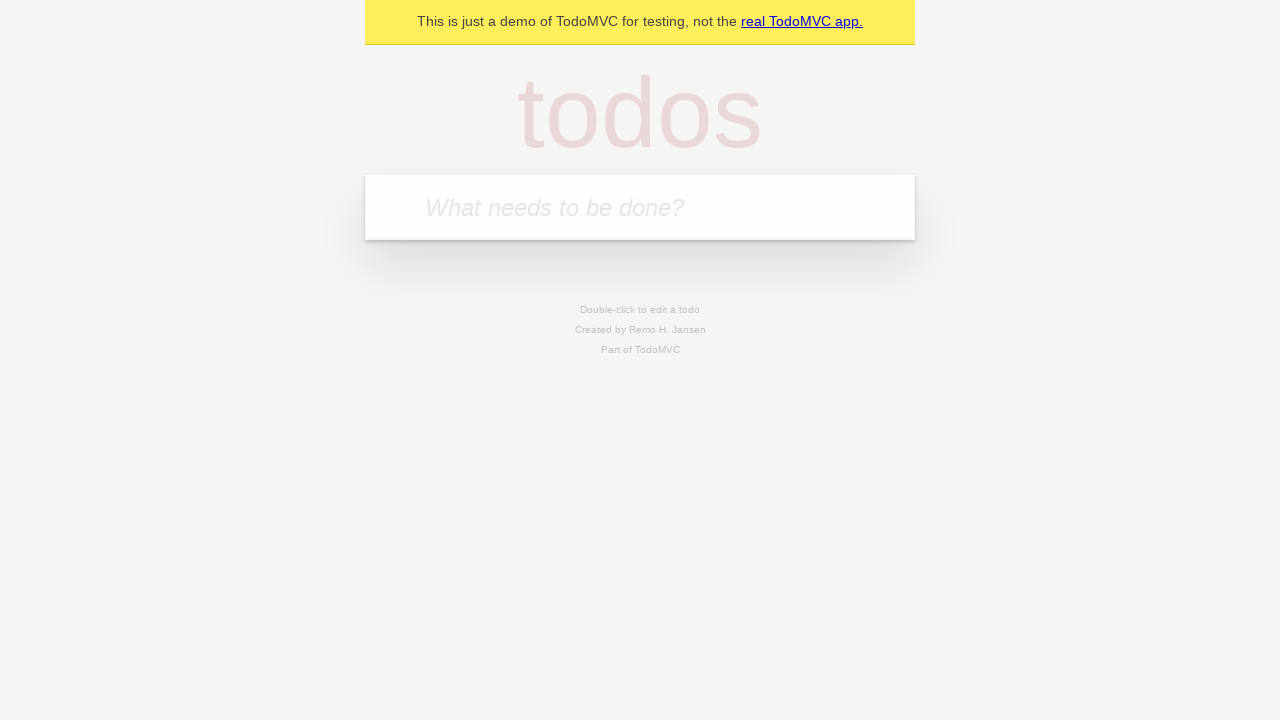

Filled first todo item with 'buy some cheese' on internal:attr=[placeholder="What needs to be done?"i]
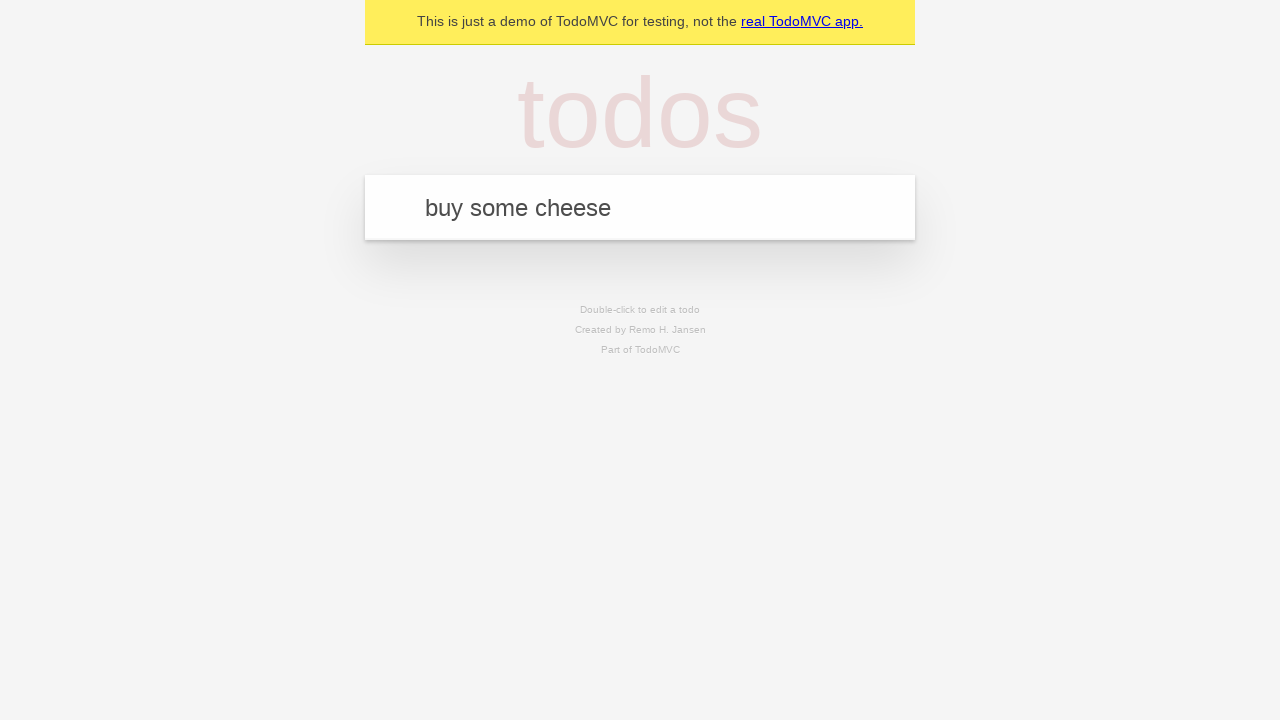

Pressed Enter to create first todo item on internal:attr=[placeholder="What needs to be done?"i]
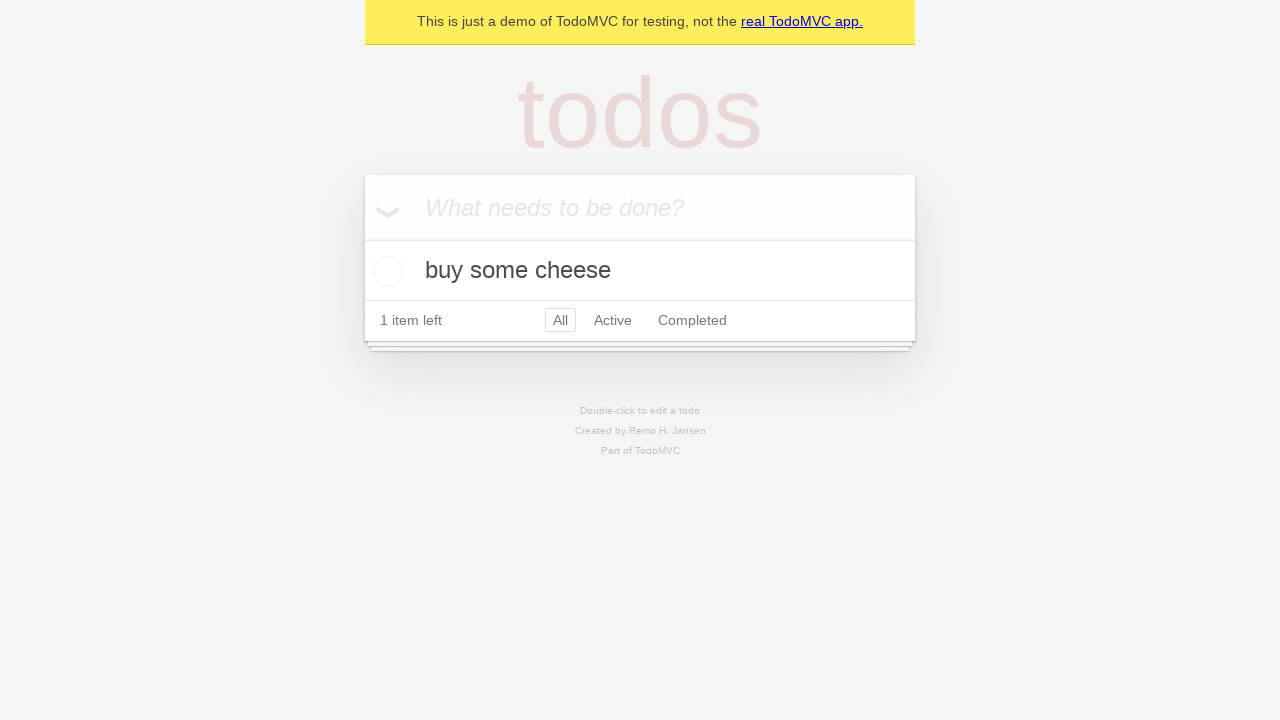

First todo item appeared in the list
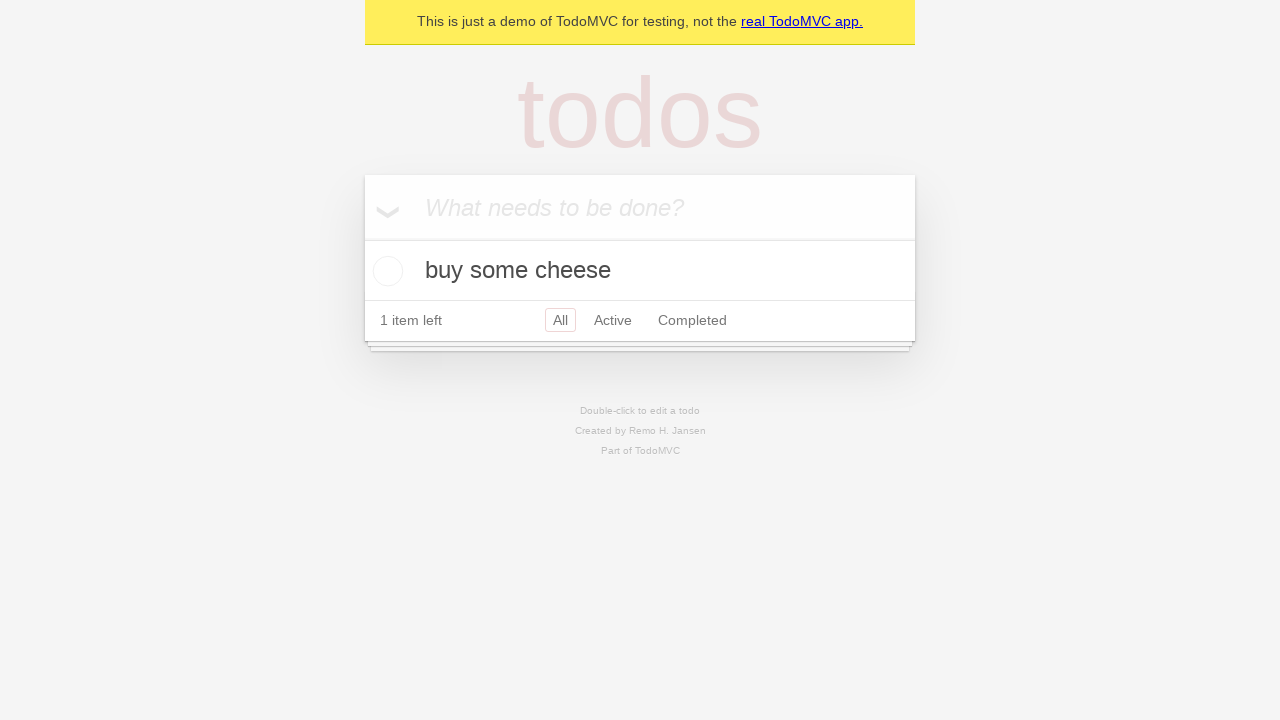

Filled second todo item with 'feed the cat' on internal:attr=[placeholder="What needs to be done?"i]
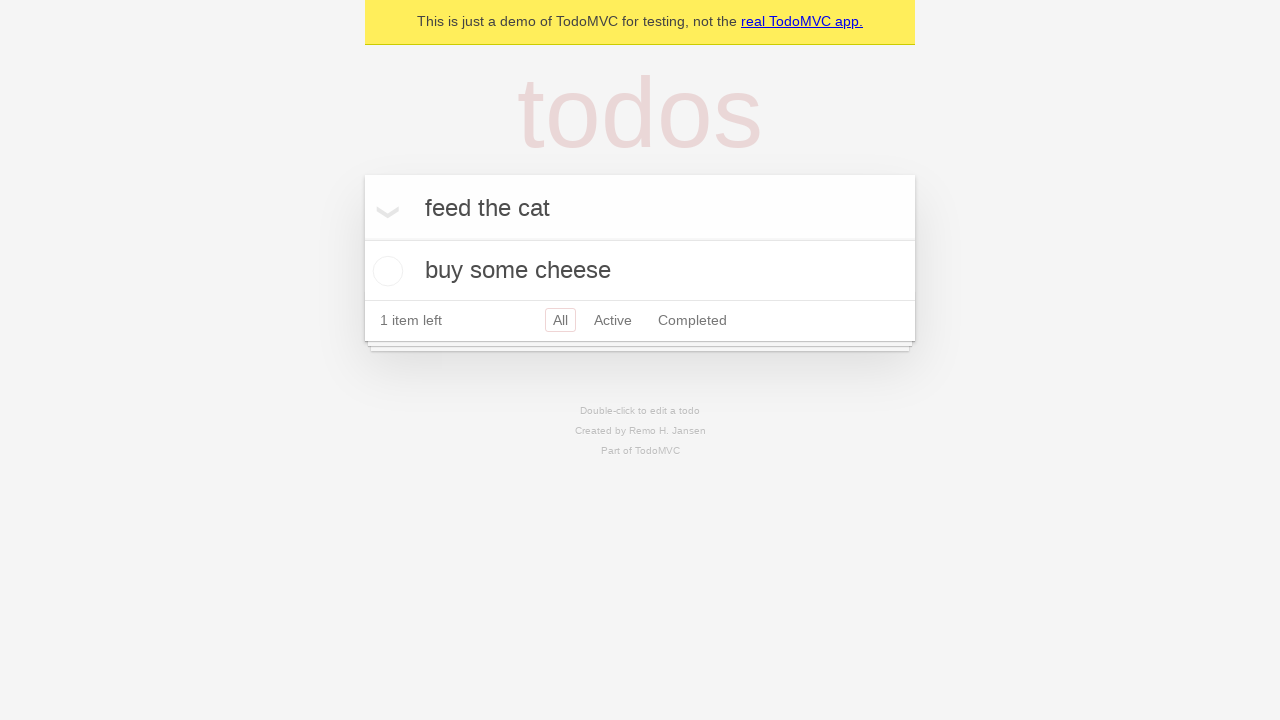

Pressed Enter to create second todo item on internal:attr=[placeholder="What needs to be done?"i]
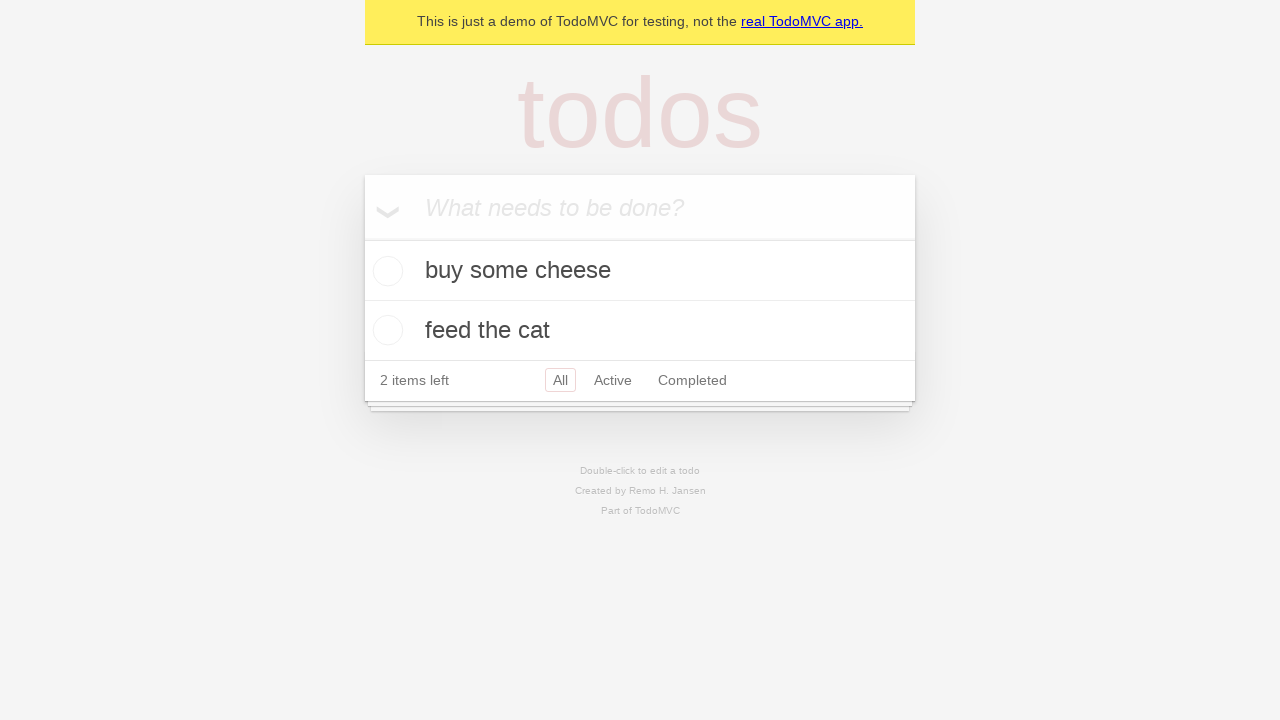

Second todo item appeared in the list
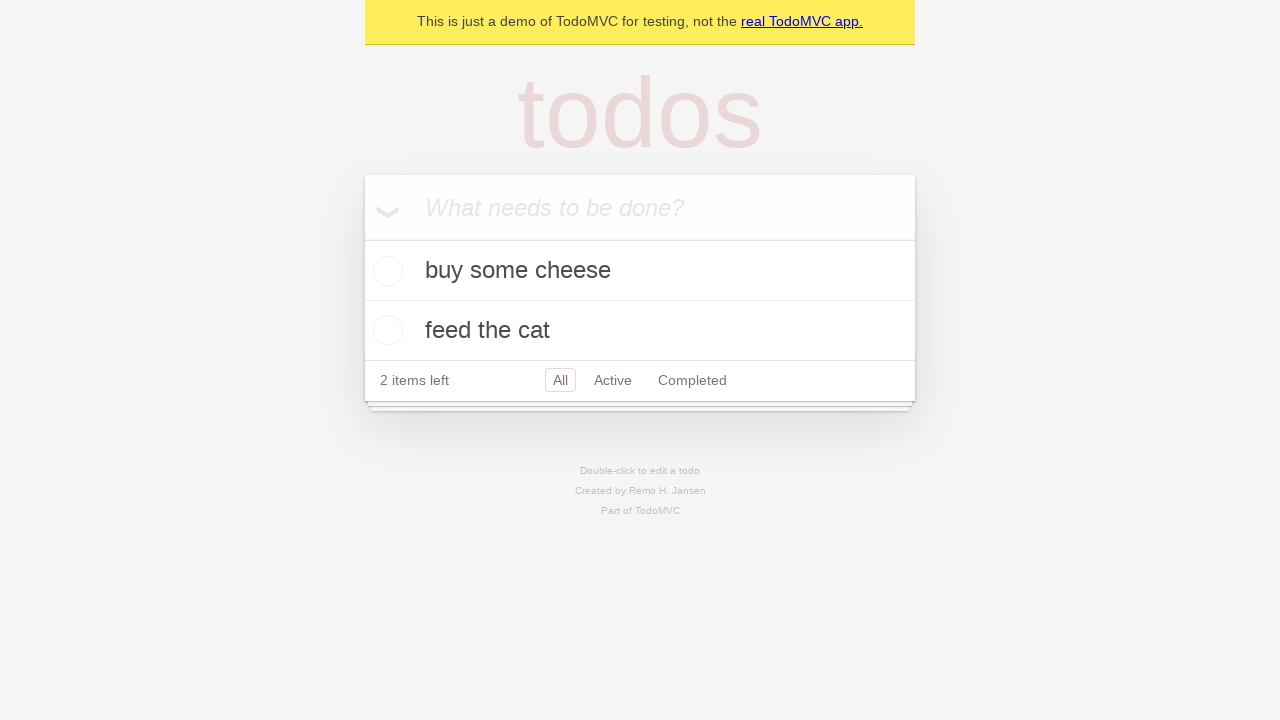

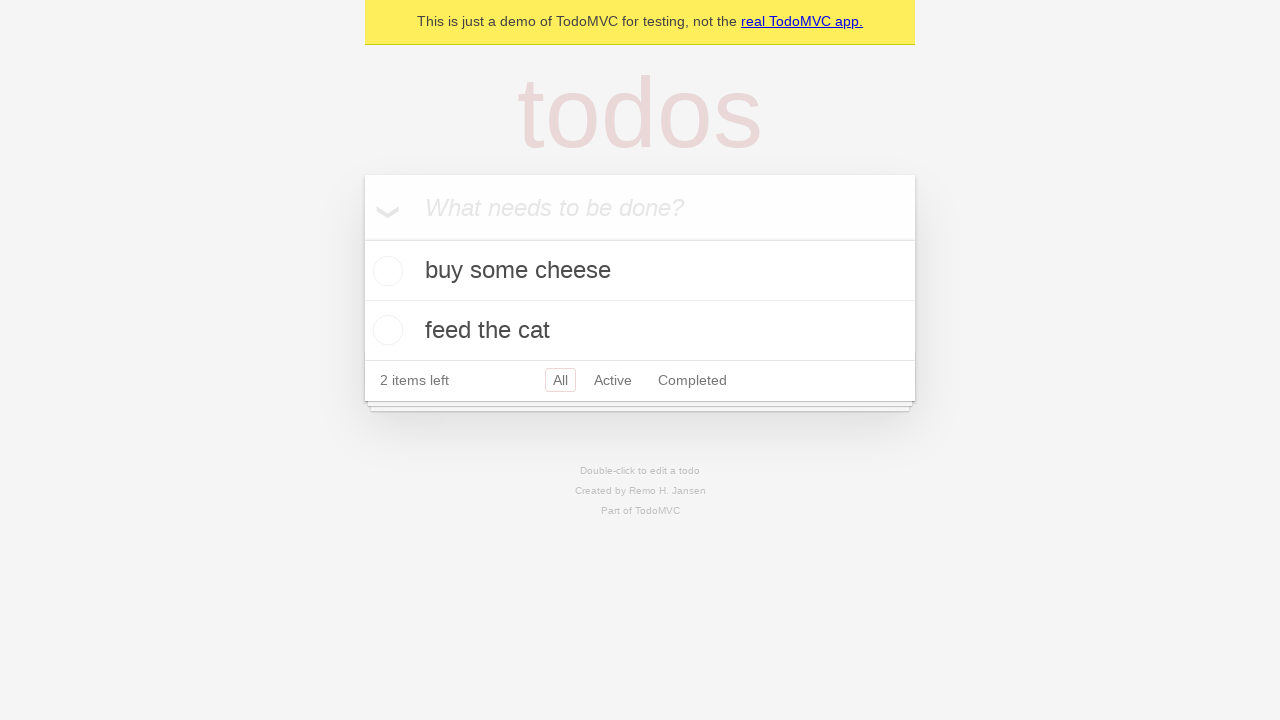